Tests CSS selector with class attribute by locating the currentAddress textarea and verifying it exists

Starting URL: https://demoqa.com/automation-practice-form

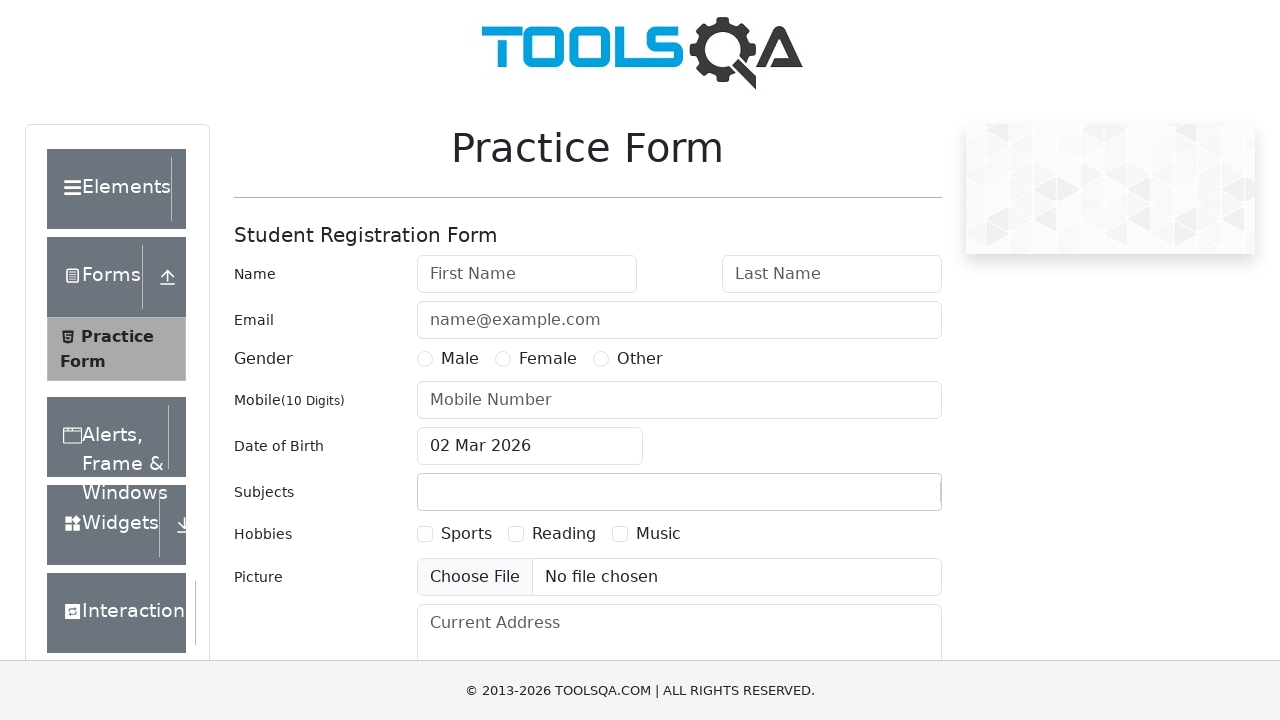

Scrolled down the page by 250 pixels
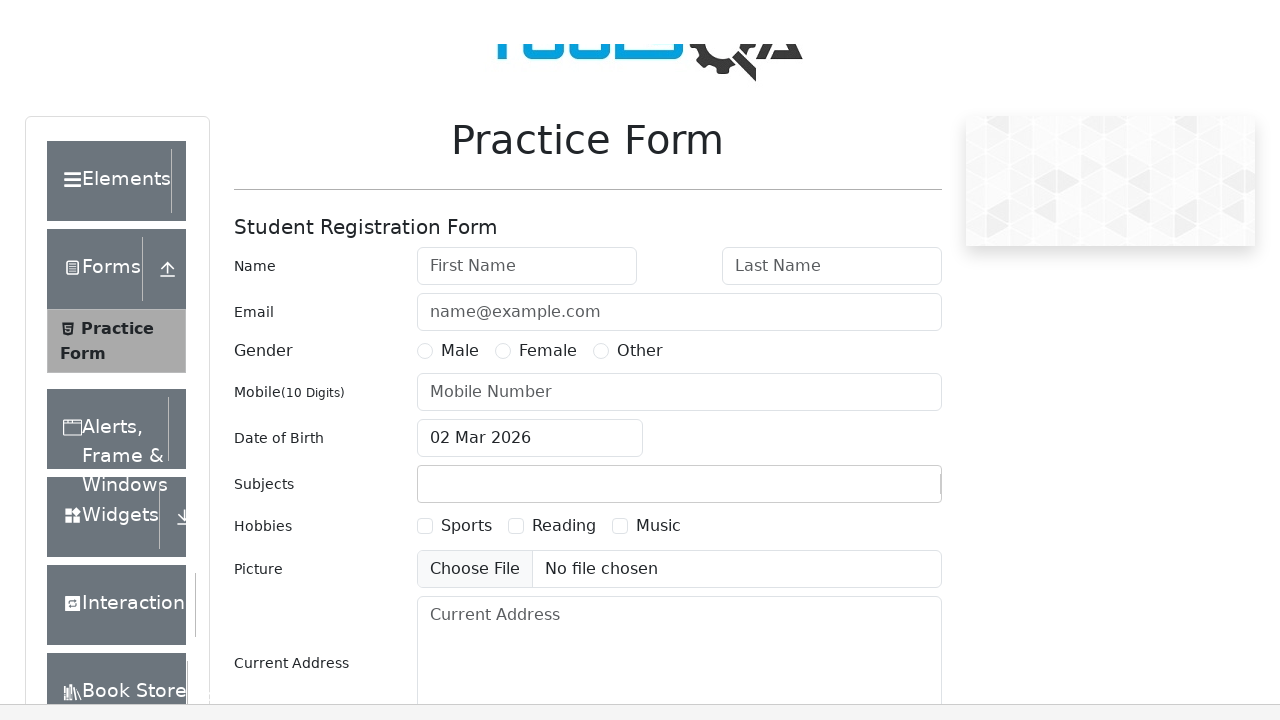

Waited for currentAddress textarea with CSS selector 'textarea.form-control' to appear
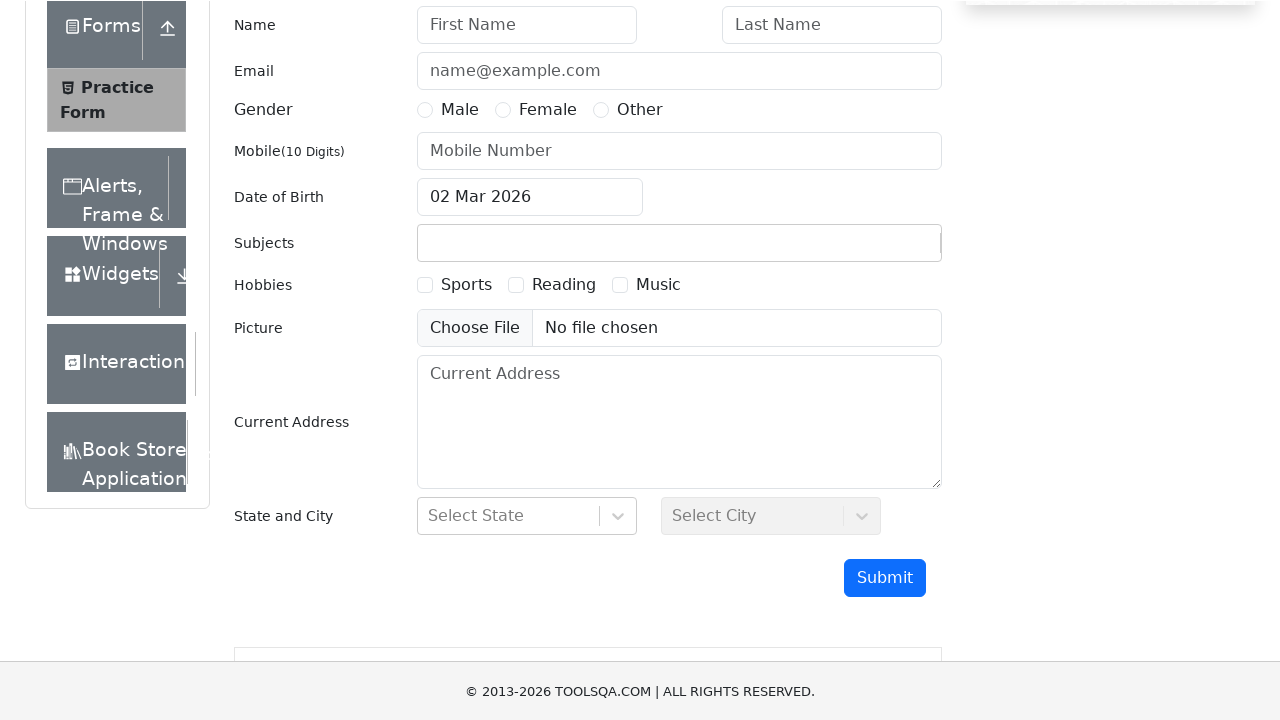

Located currentAddress textarea element using CSS selector with class attribute
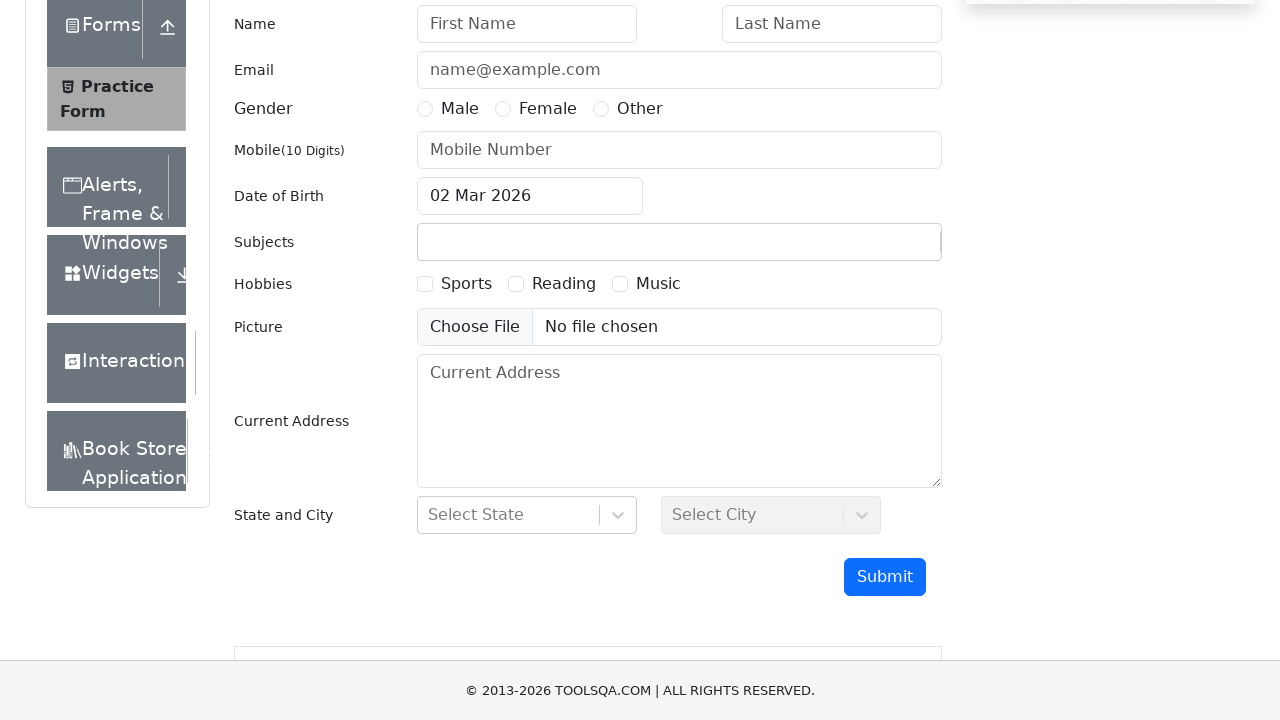

Verified that currentAddress textarea is empty
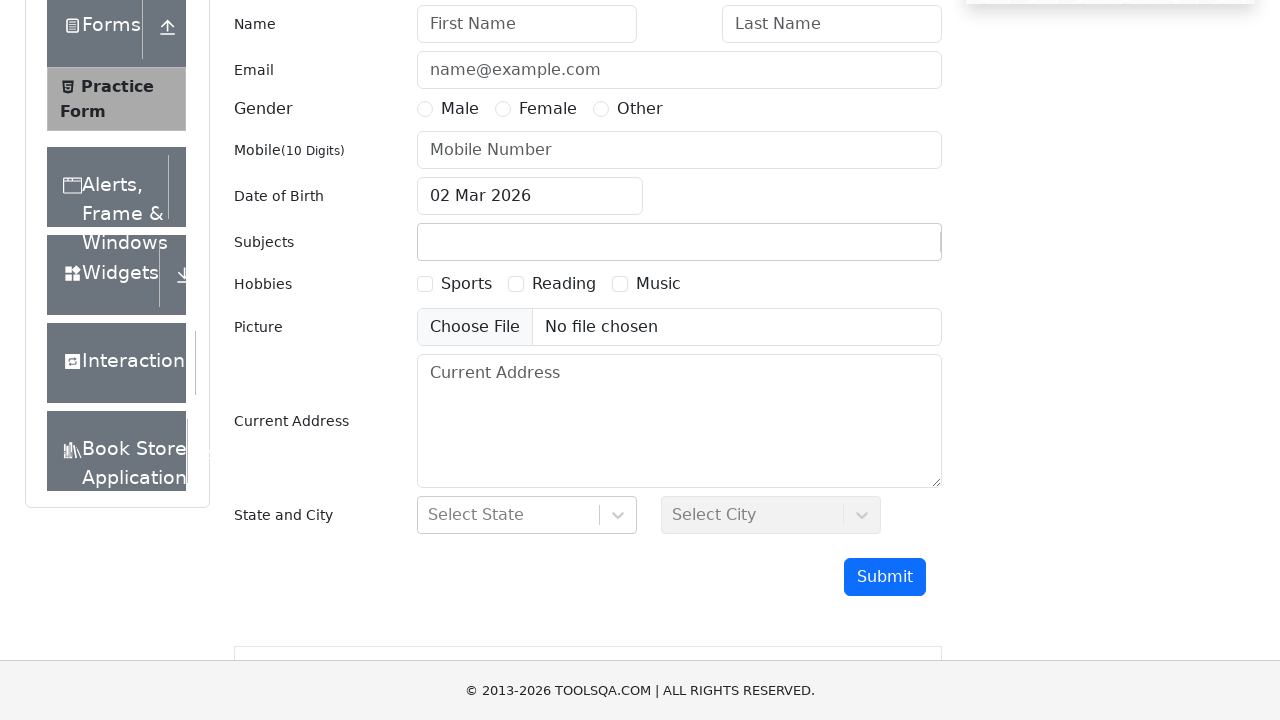

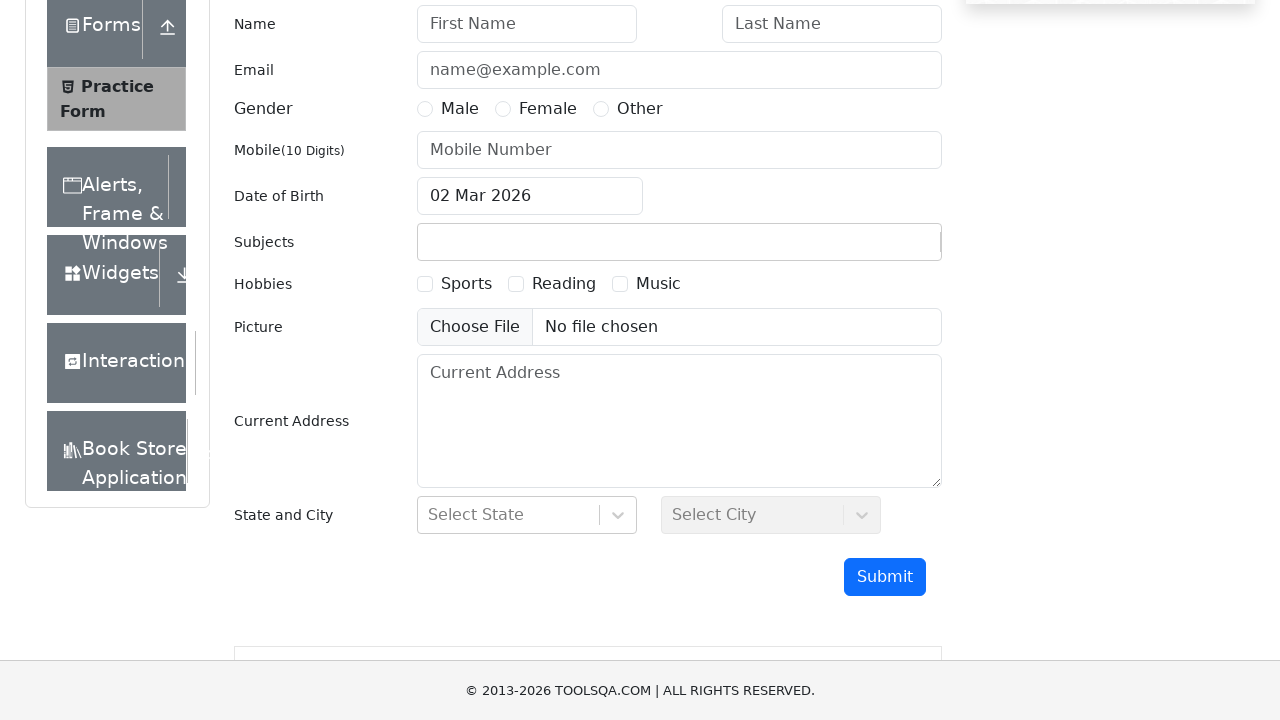